Tests custom dropdown selection on jQuery UI demo page by selecting multiple speed options (Medium, Slower, Faster) from a custom dropdown and verifying each selection.

Starting URL: https://jqueryui.com/resources/demos/selectmenu/default.html

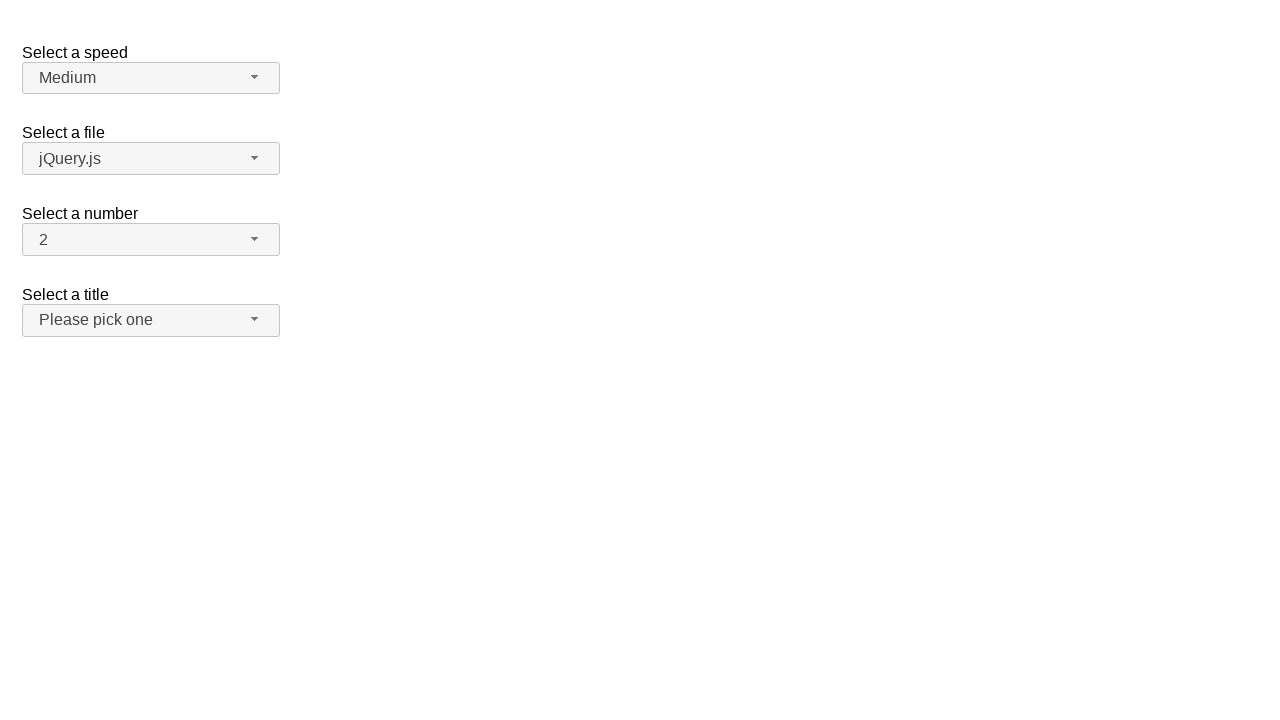

Clicked speed dropdown button to open menu at (151, 78) on span#speed-button
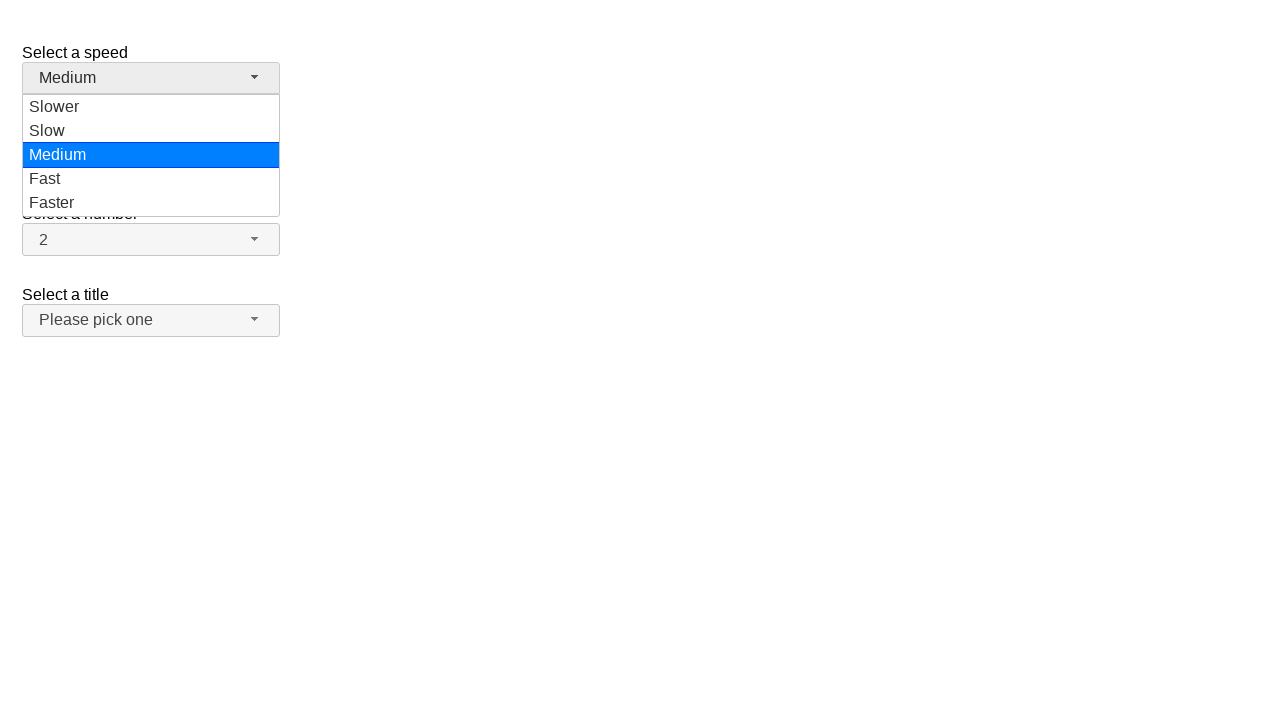

Speed dropdown menu items loaded
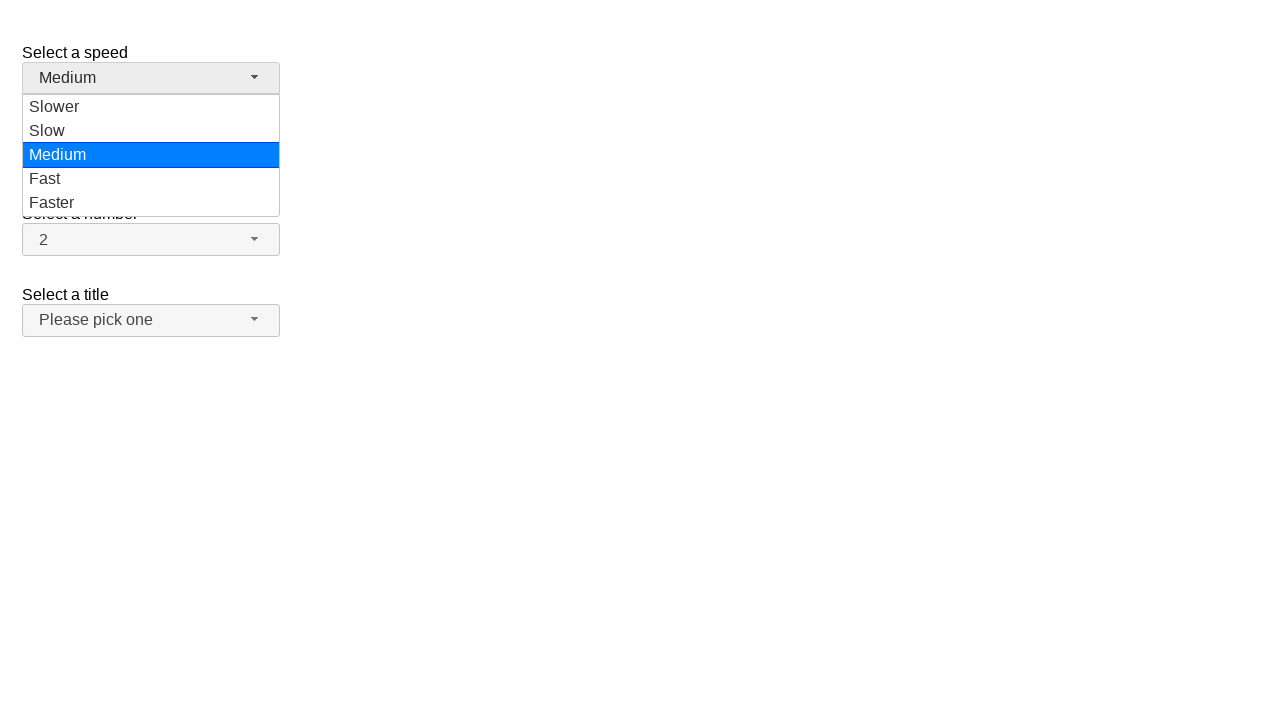

Selected 'Medium' option from dropdown at (151, 155) on div.ui-menu-item-wrapper:has-text('Medium')
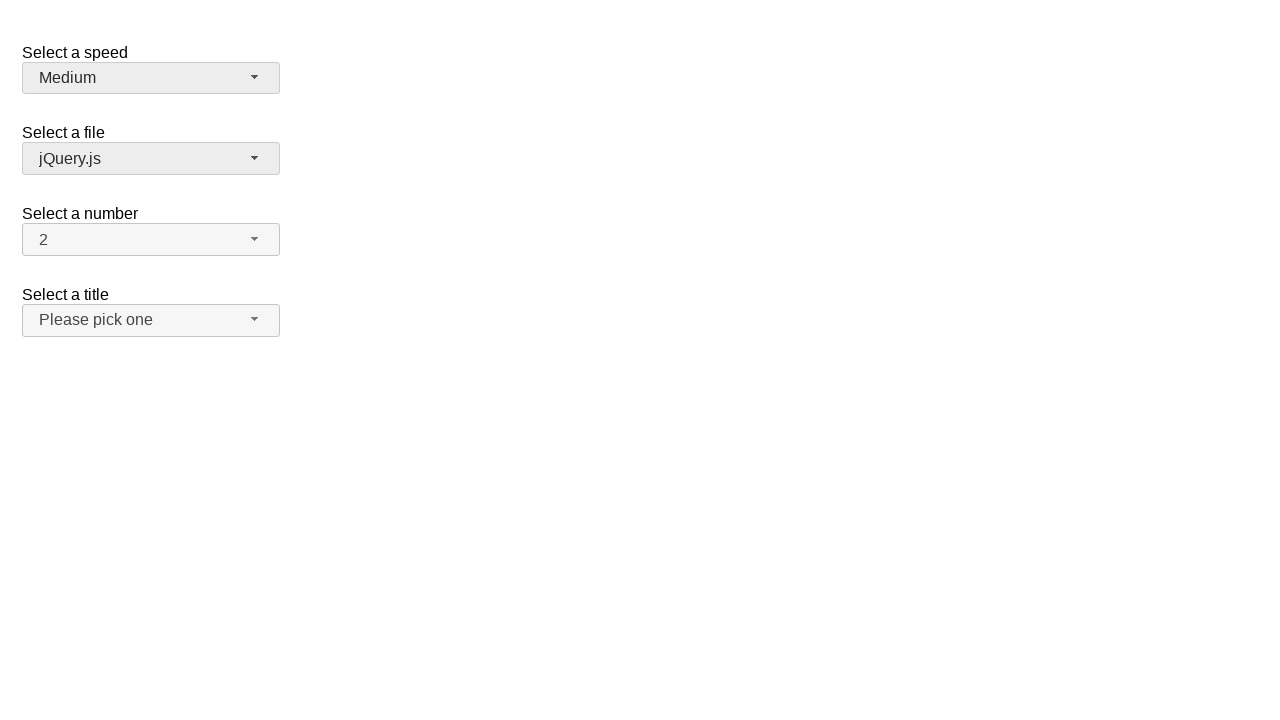

Verified 'Medium' selection in speed button
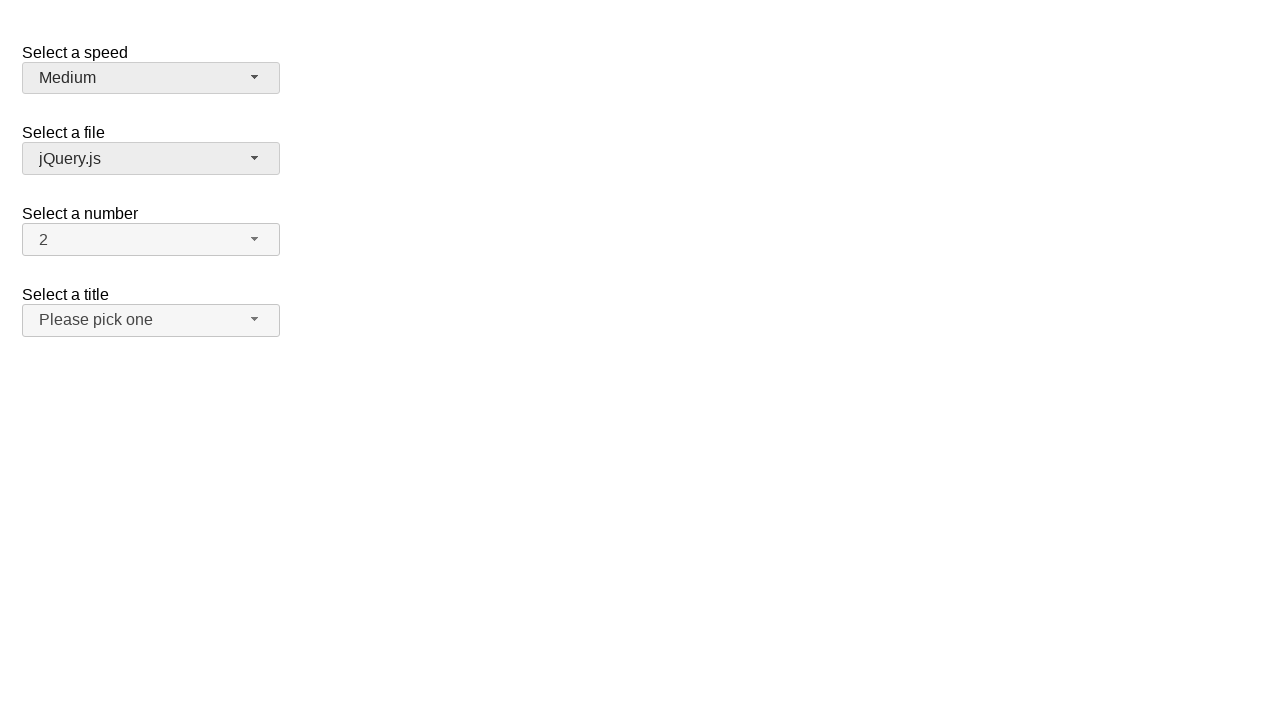

Clicked speed dropdown button to open menu at (151, 78) on span#speed-button
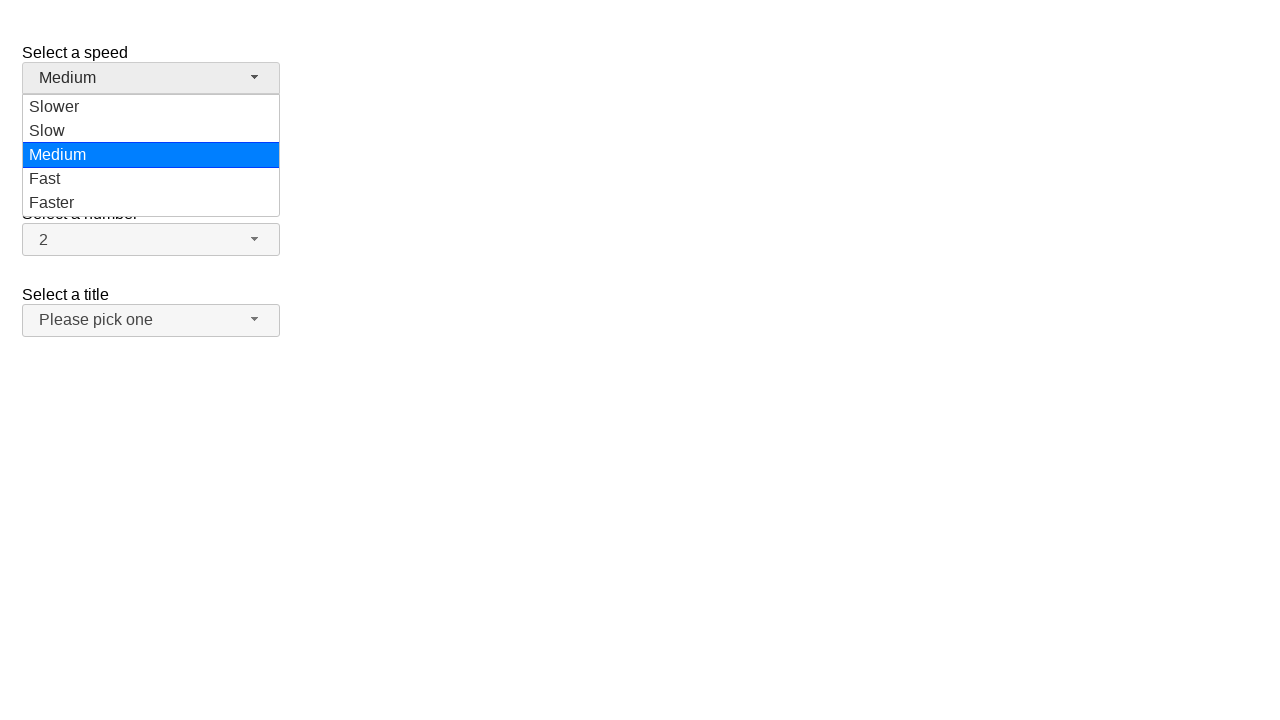

Speed dropdown menu items loaded
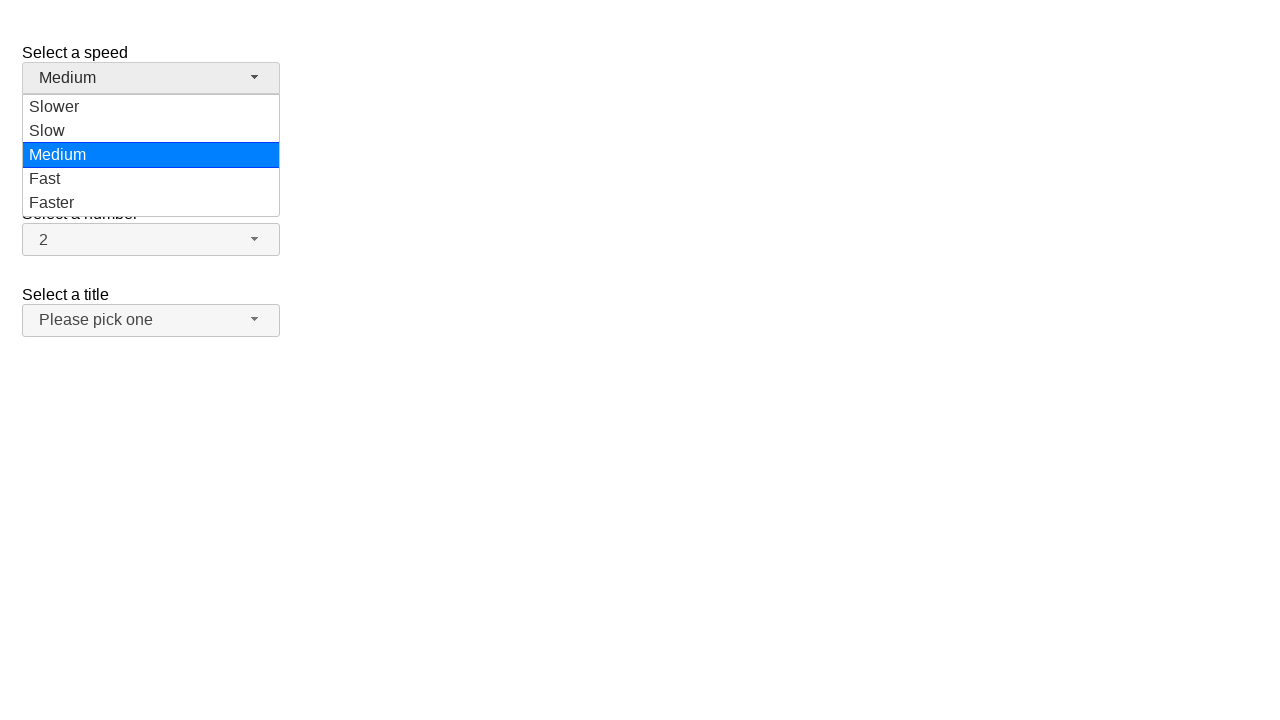

Selected 'Slower' option from dropdown at (151, 107) on div.ui-menu-item-wrapper:has-text('Slower')
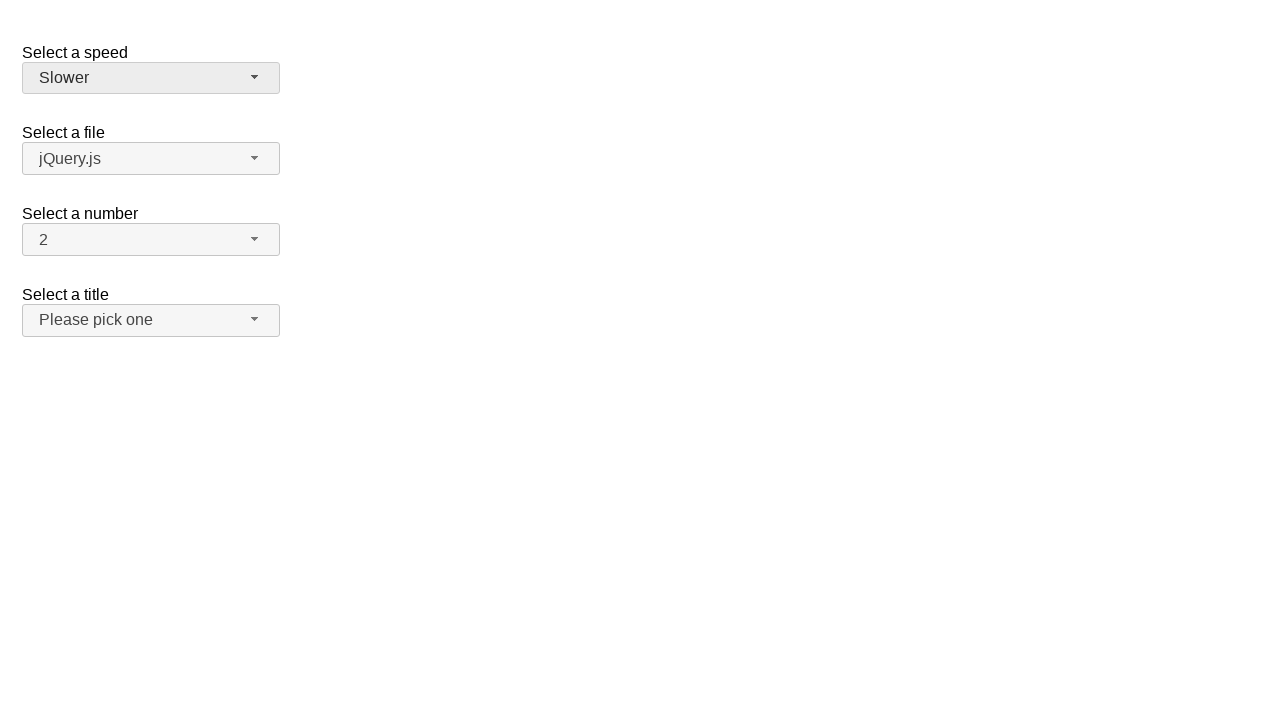

Verified 'Slower' selection in speed button
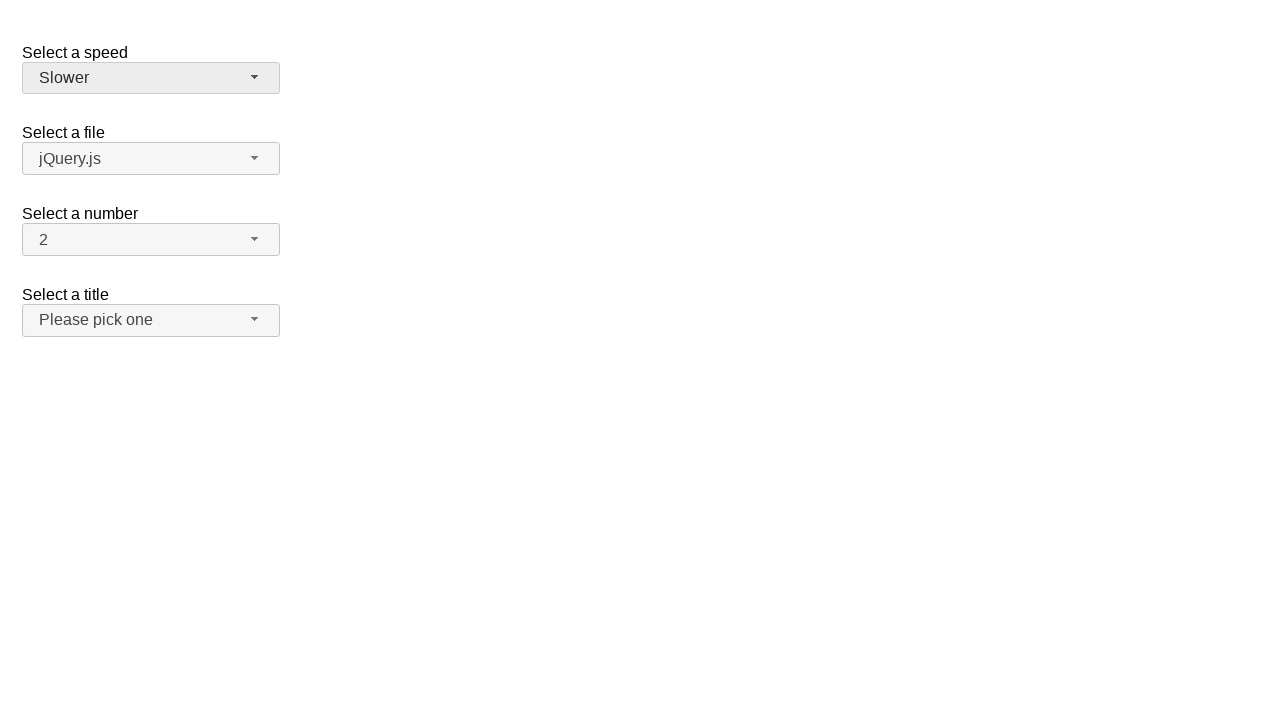

Clicked speed dropdown button to open menu at (151, 78) on span#speed-button
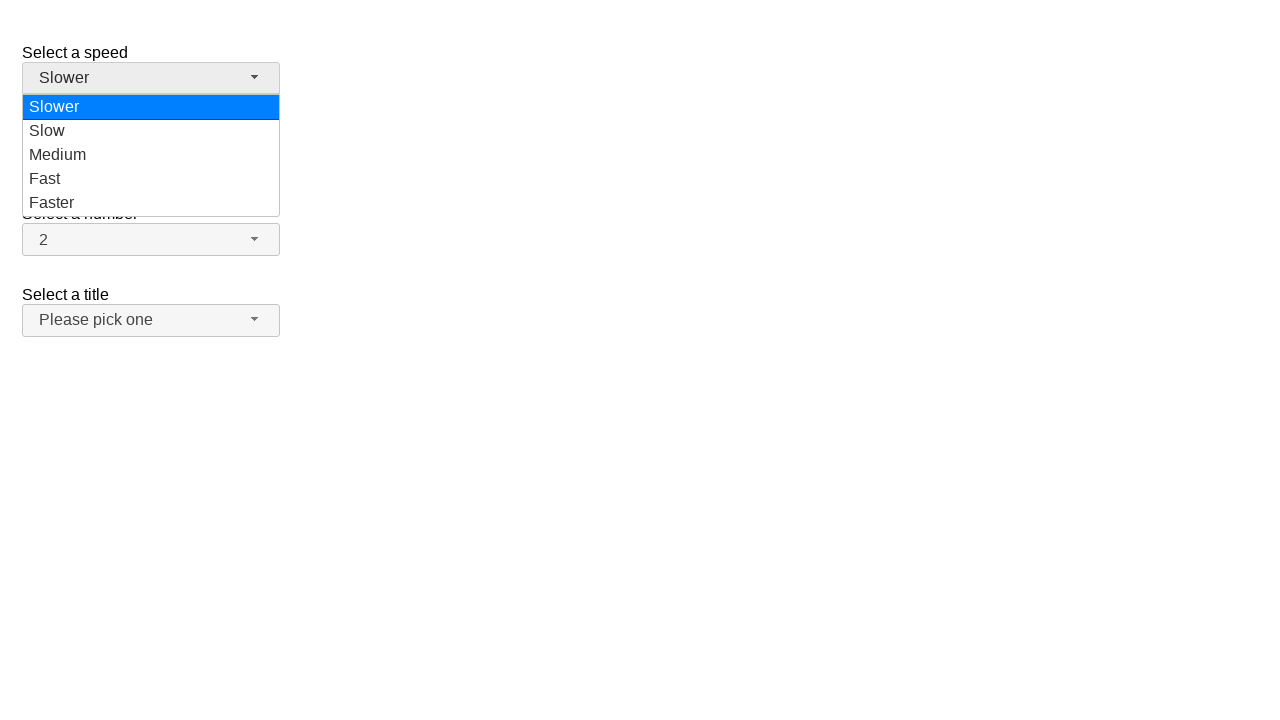

Speed dropdown menu items loaded
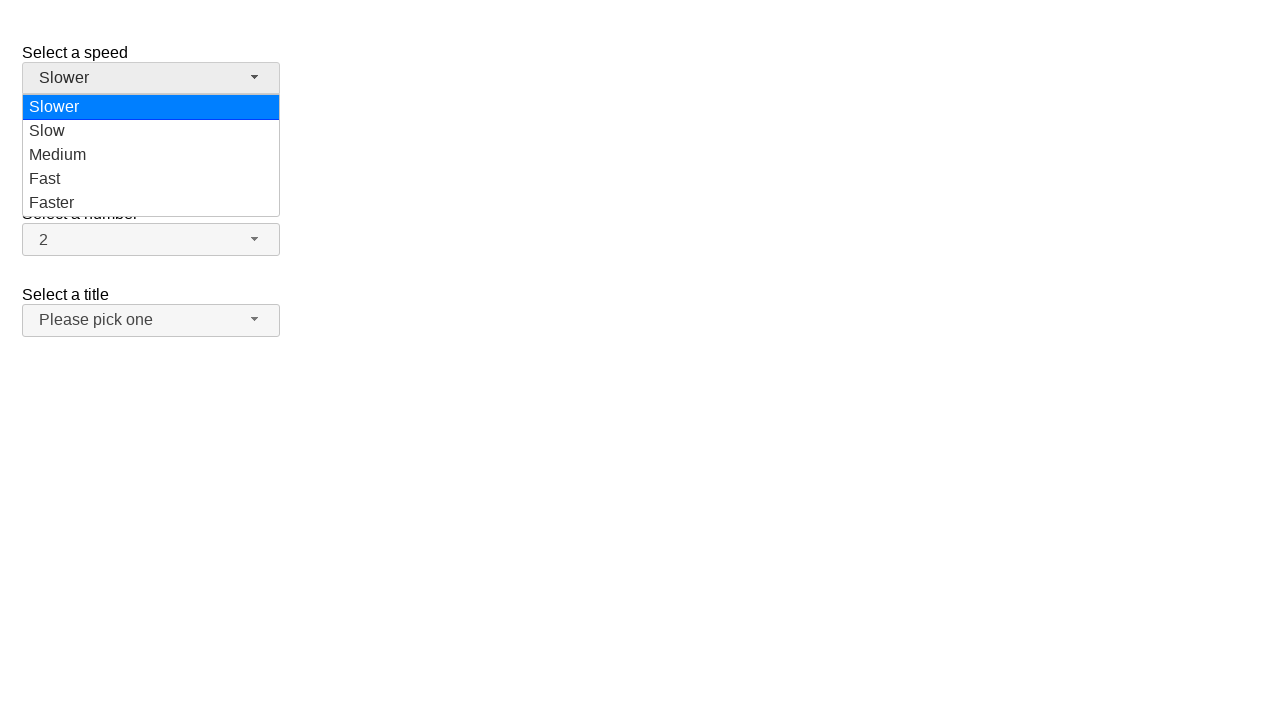

Selected 'Faster' option from dropdown at (151, 203) on div.ui-menu-item-wrapper:has-text('Faster')
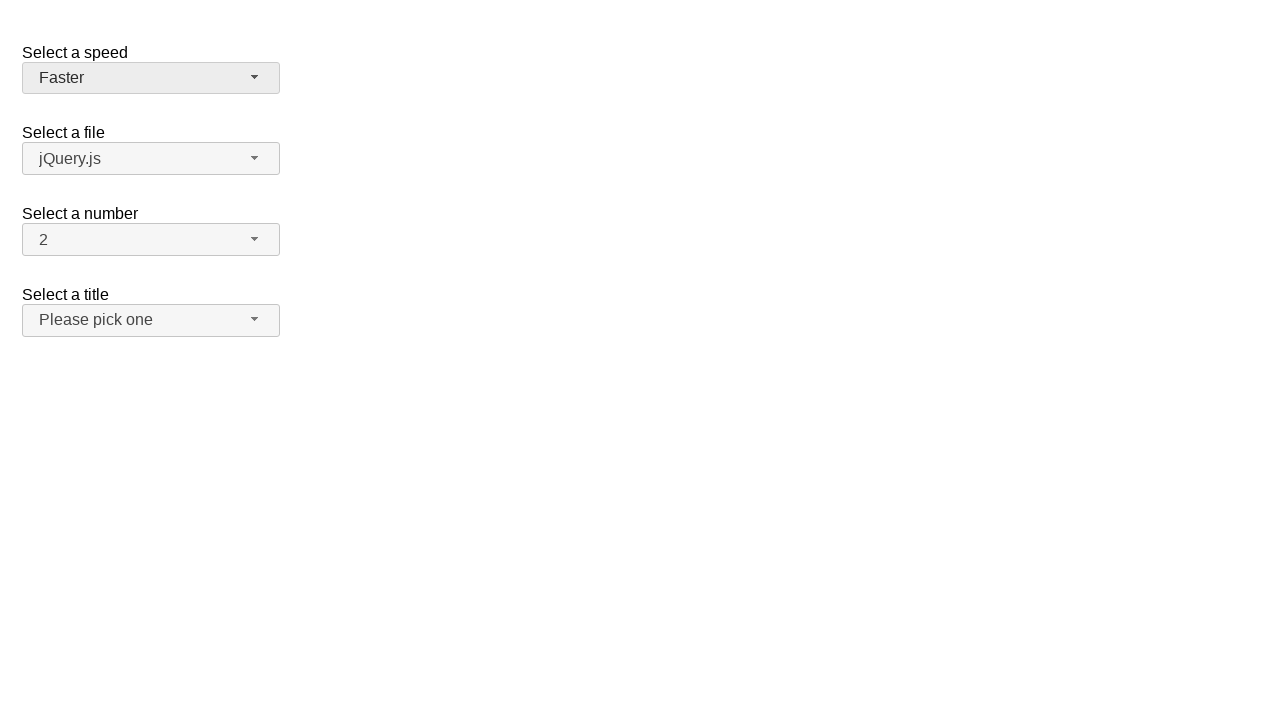

Verified 'Faster' selection in speed button
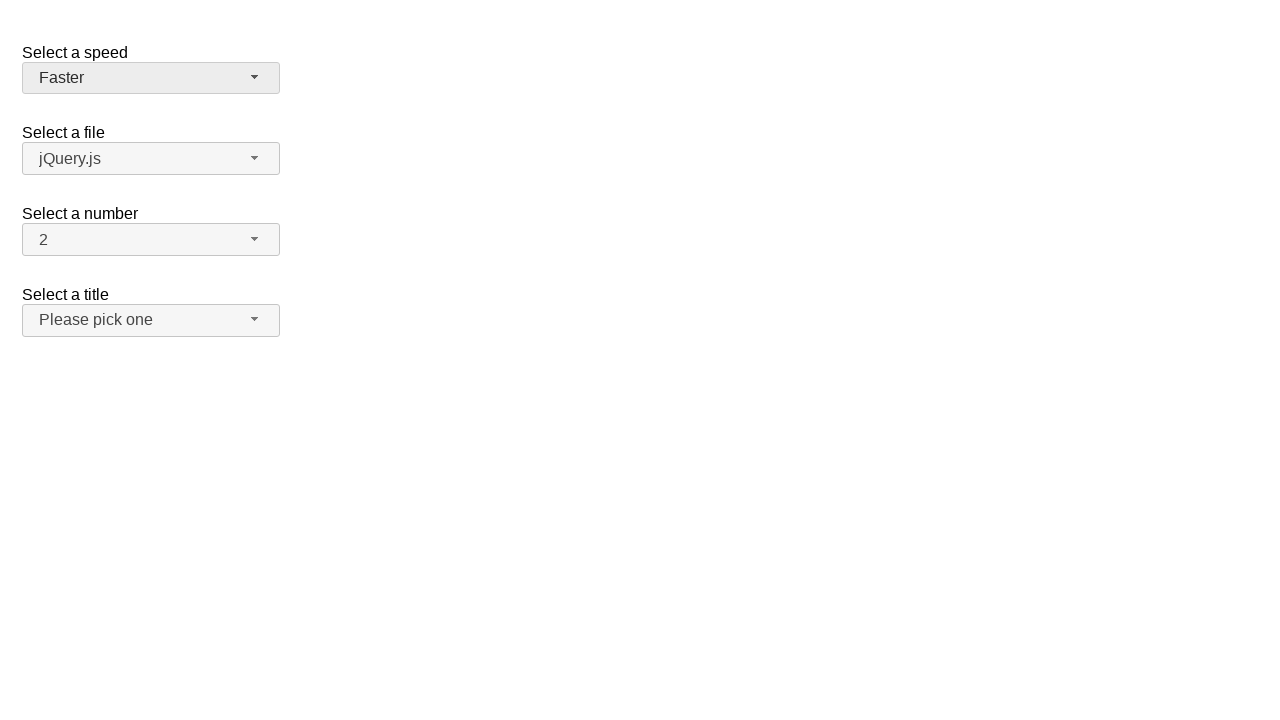

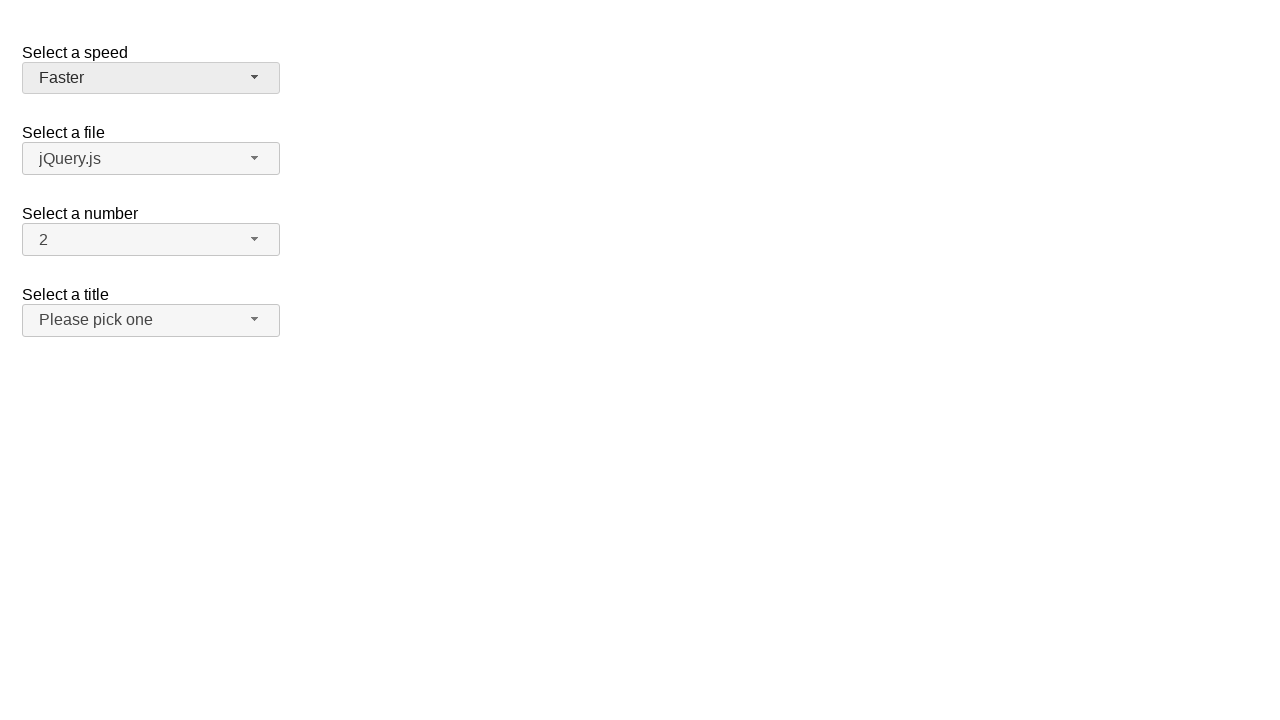